Fills out a text box form with name, email, and address information and submits it

Starting URL: https://demoqa.com/text-box

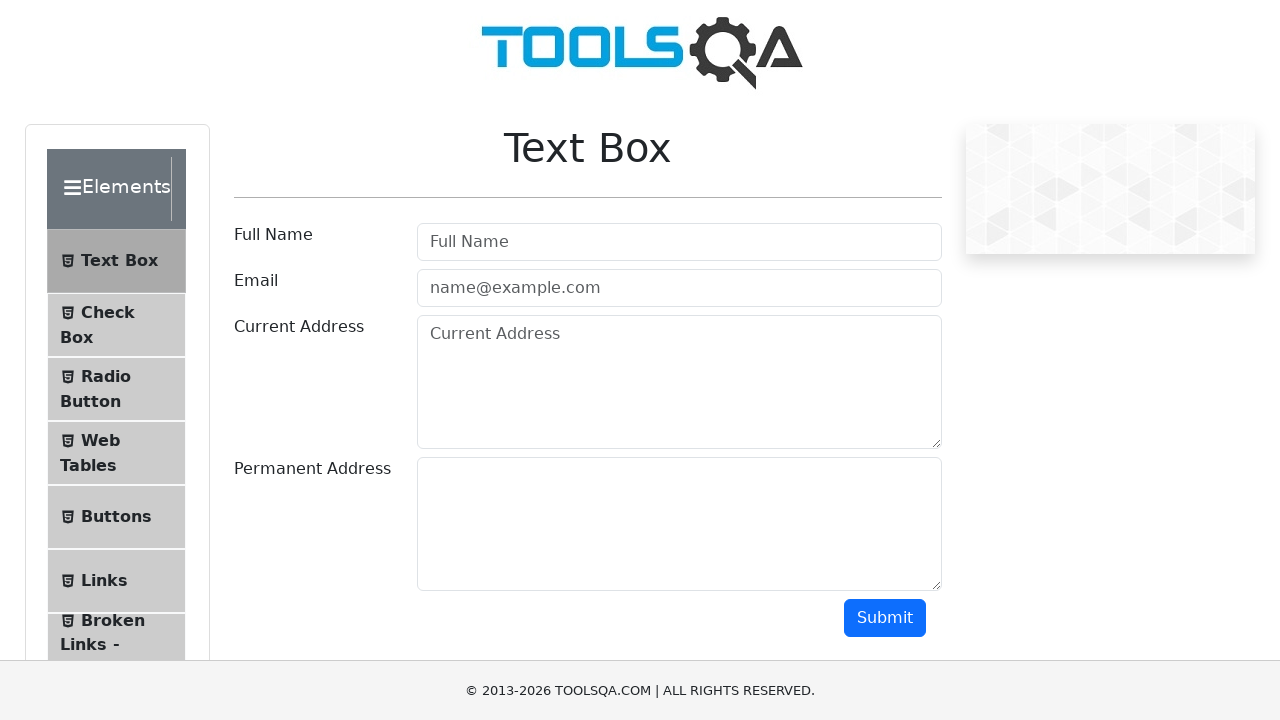

Filled in Full Name field with 'John Smith' on input#userName
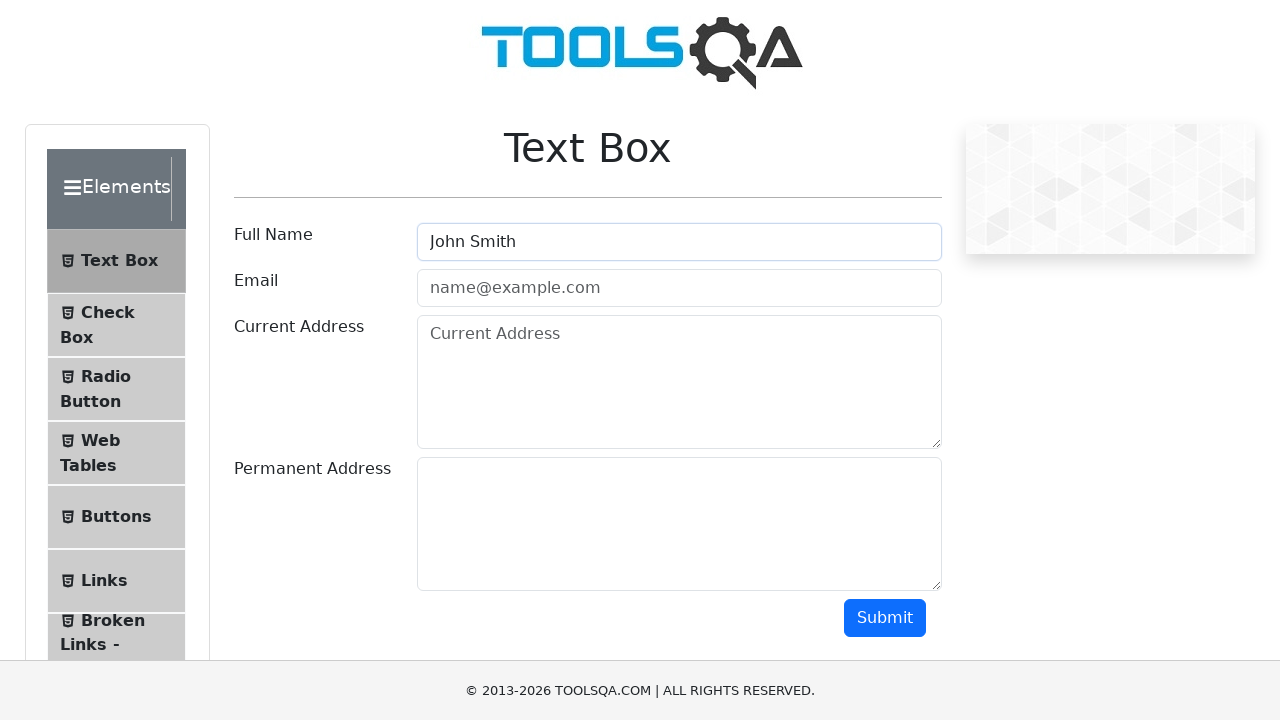

Filled in Email field with 'john.smith@gmail.com' on input#userEmail
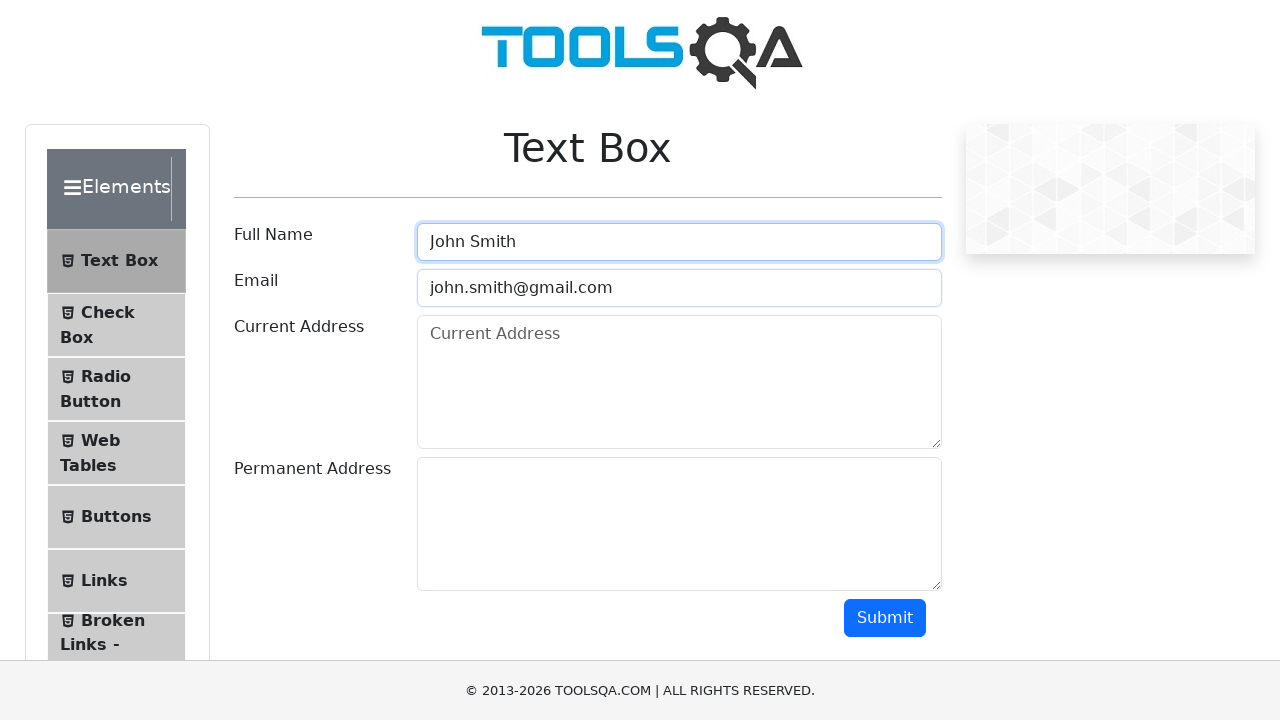

Filled in Current Address field with '5th Ave, New York' on textarea#currentAddress
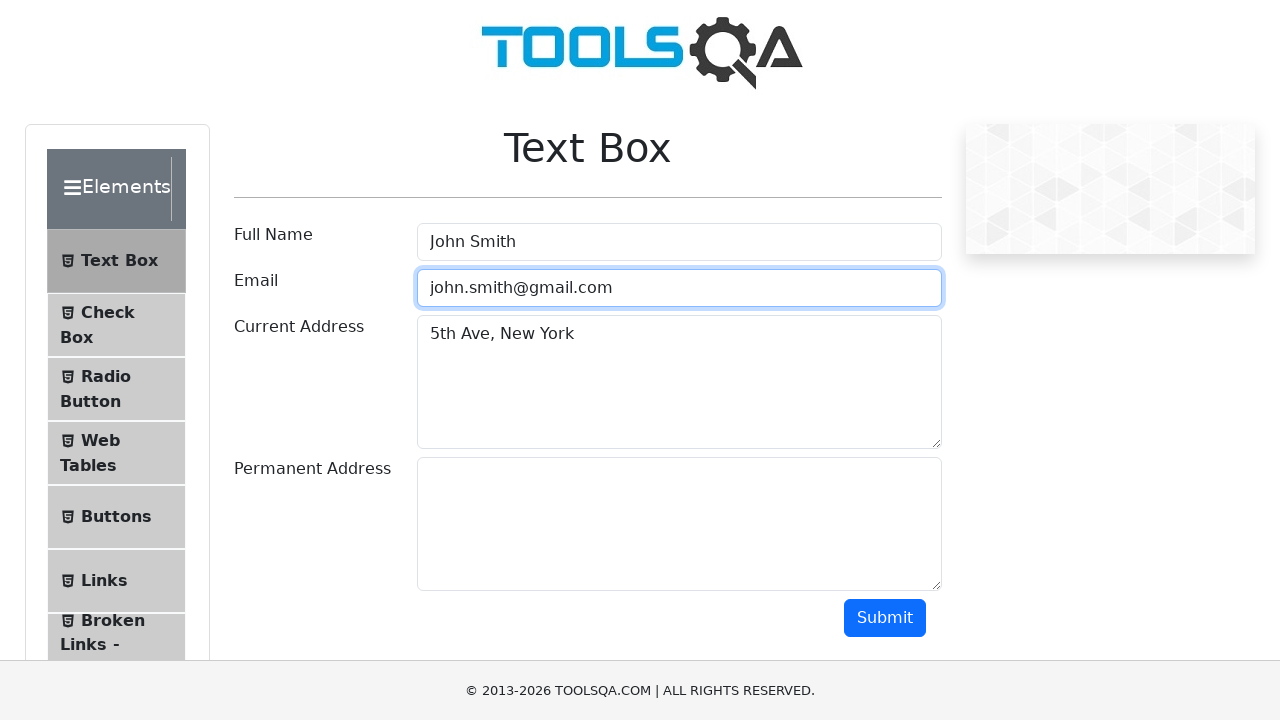

Filled in Permanent Address field with '5th Ave, New York' on textarea#permanentAddress
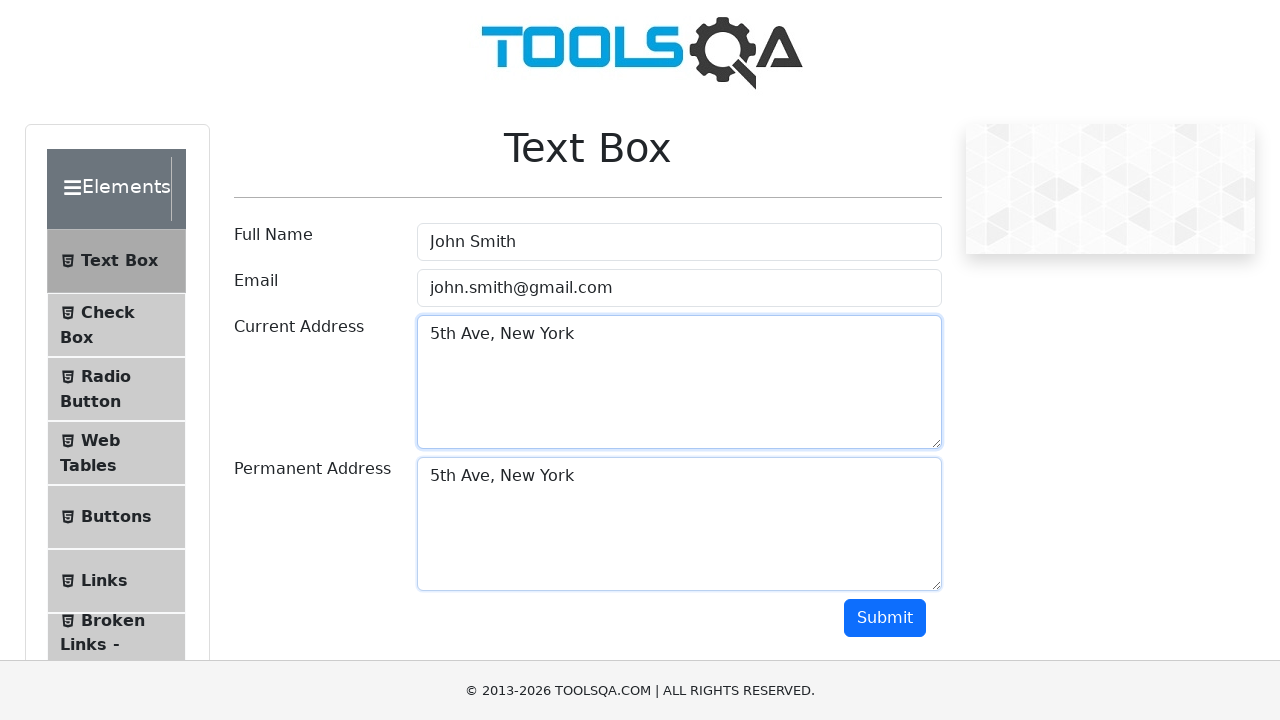

Clicked submit button to submit the text box form at (885, 618) on button#submit
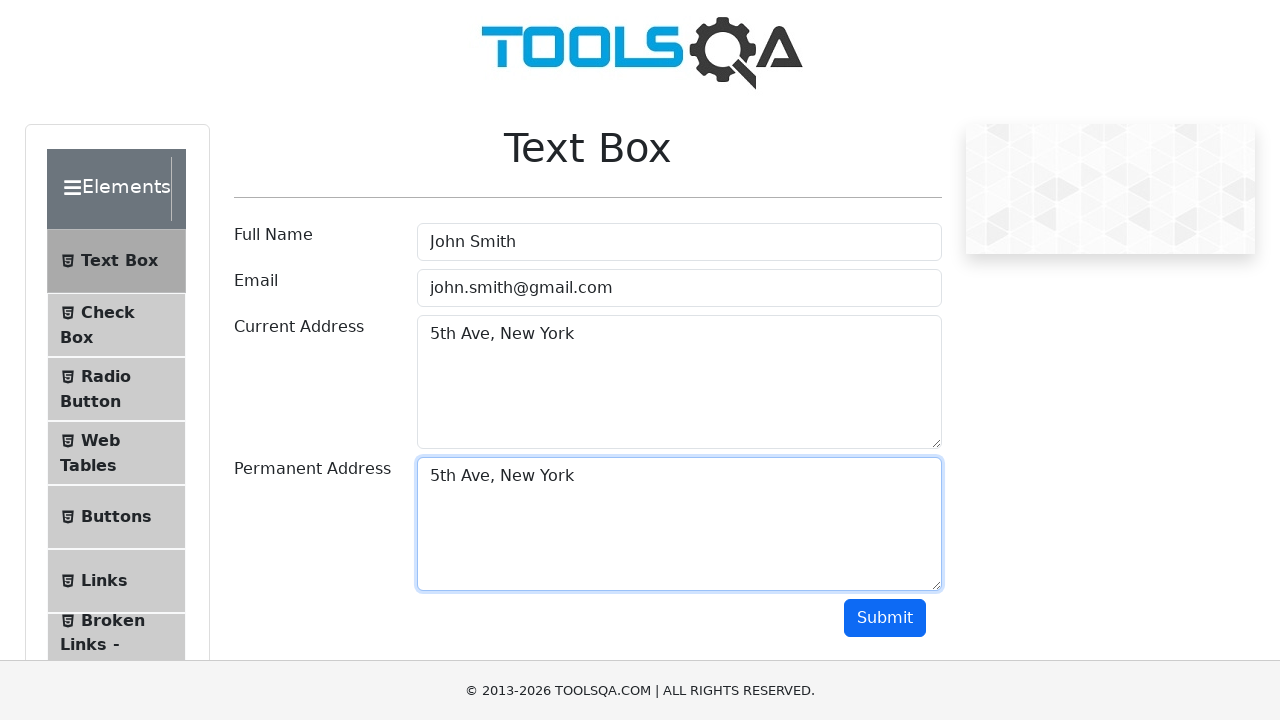

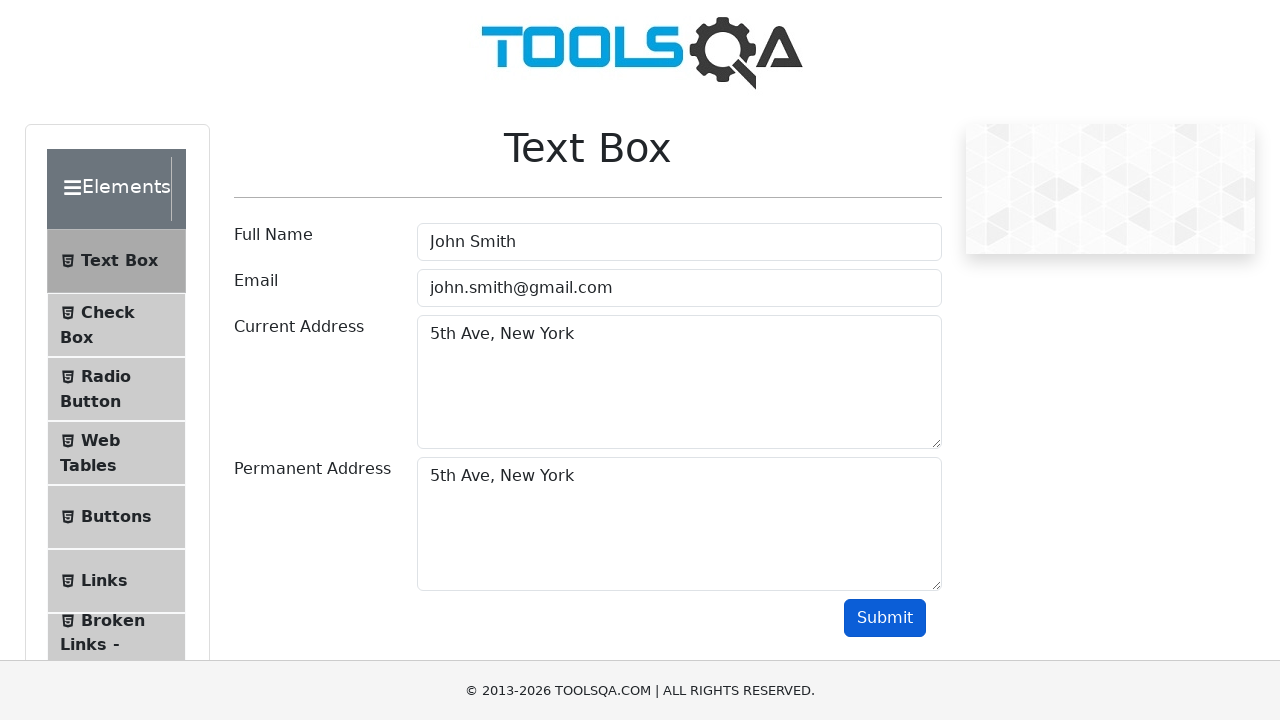